Negative test that clicks search without filling date and verifies error message "Укажите дату" is displayed

Starting URL: https://www.aviasales.ru/

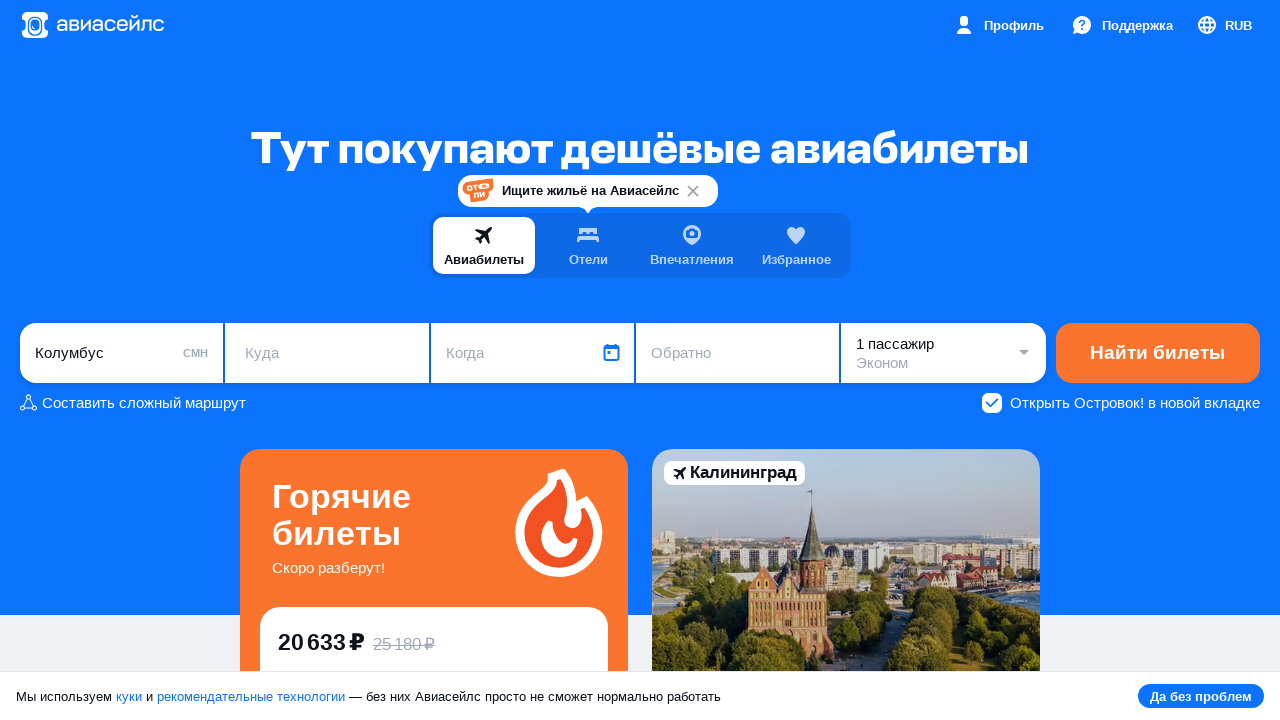

Clicked search button without filling date field at (1158, 353) on [data-test-id='form-submit'], button[type='submit']
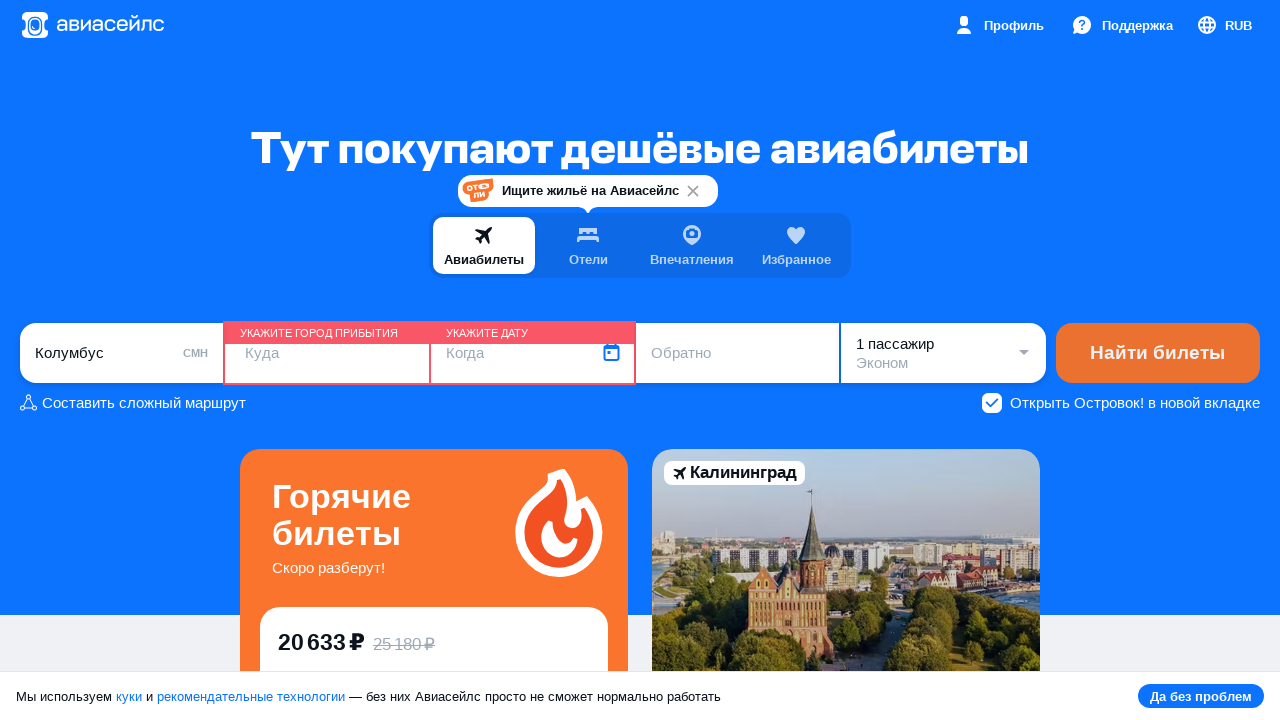

Located error message element 'Укажите дату'
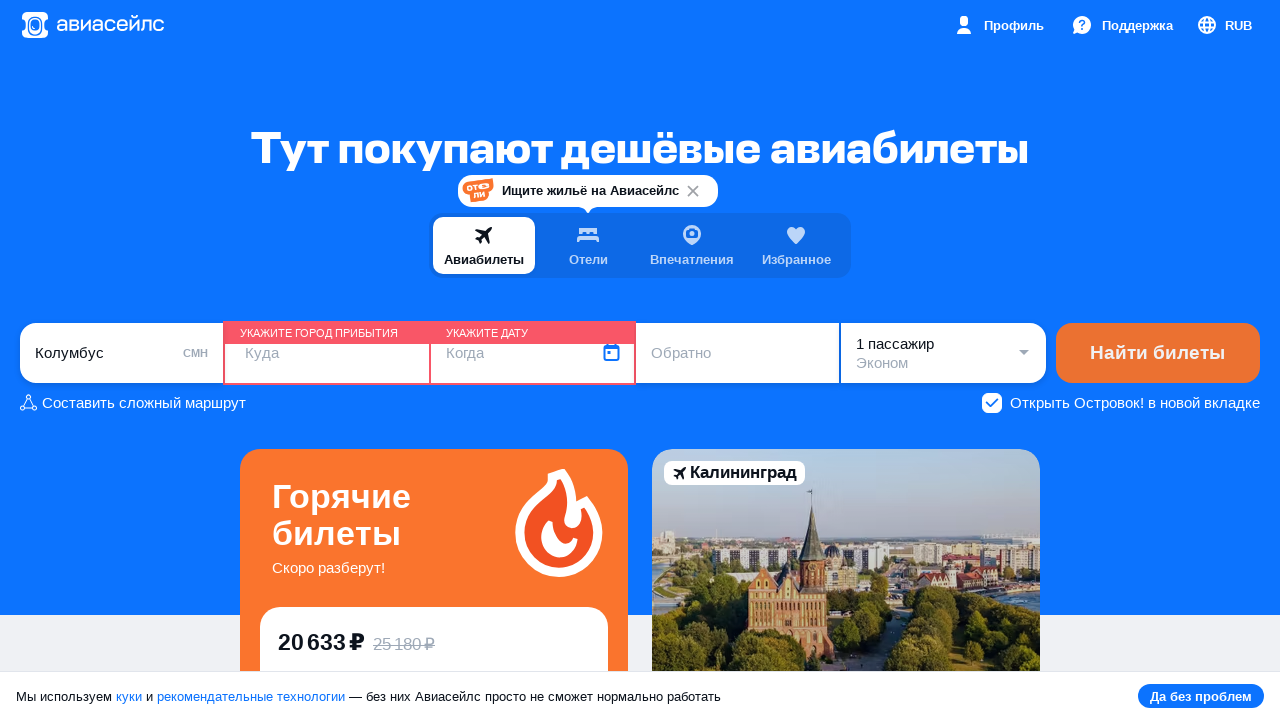

Error message 'Укажите дату' became visible
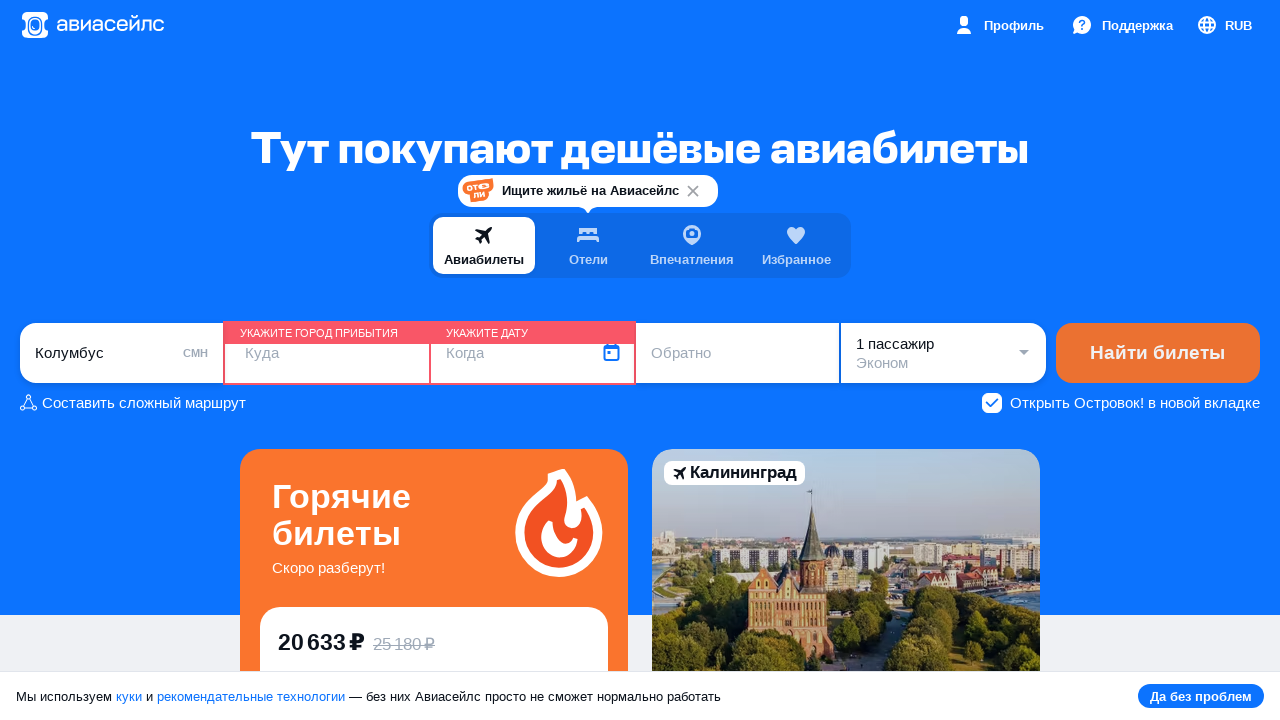

Verified error message 'Укажите дату' is visible
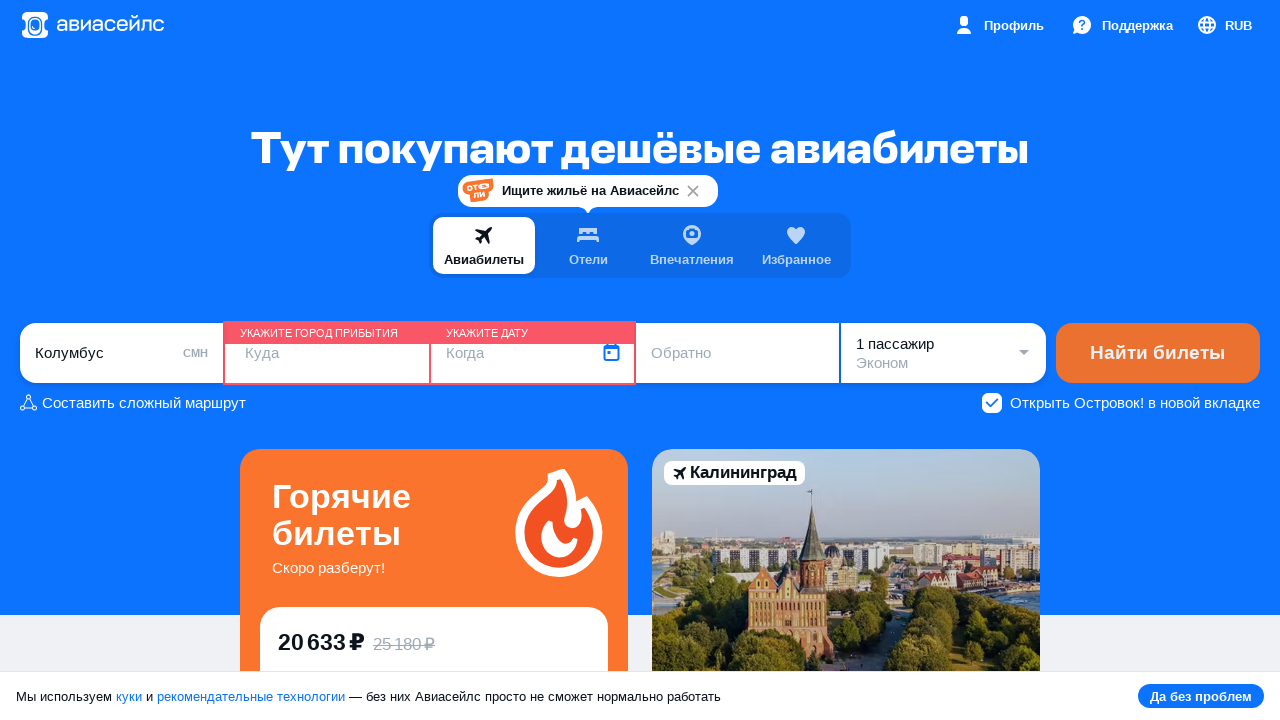

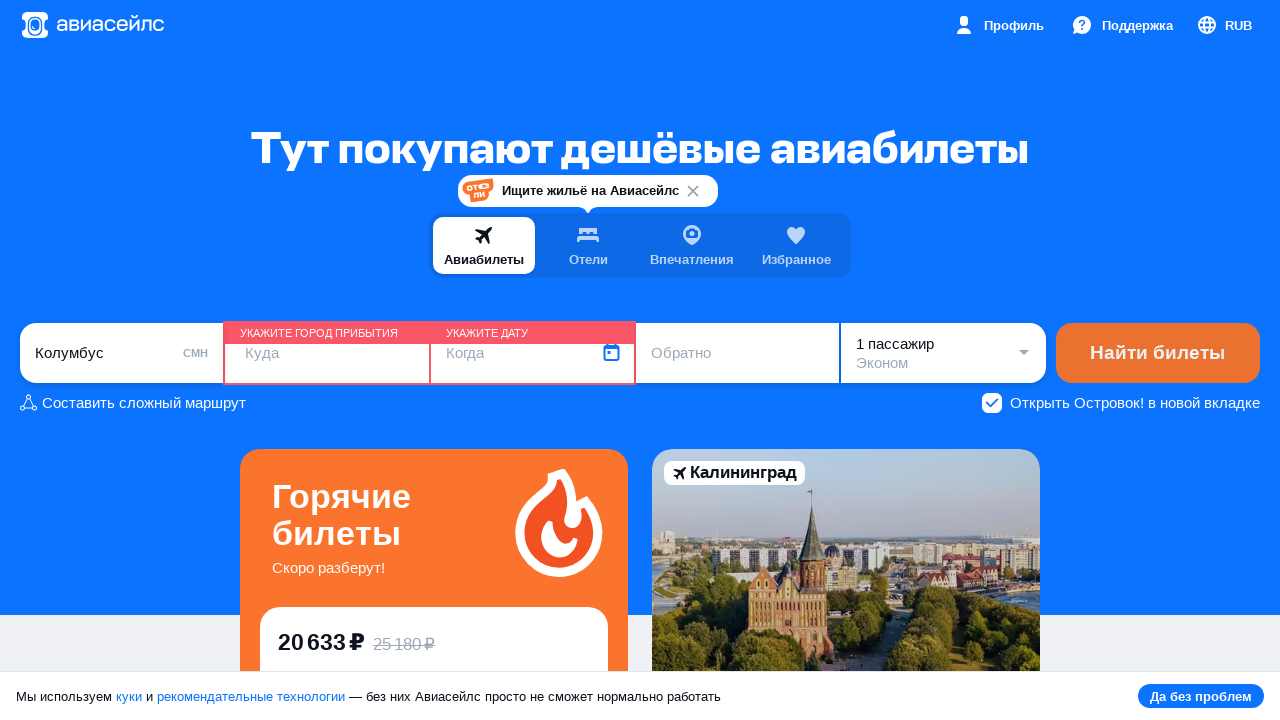